Tests registration form by filling in first name, last name, and email fields, then submitting and verifying success message

Starting URL: http://suninjuly.github.io/registration1.html

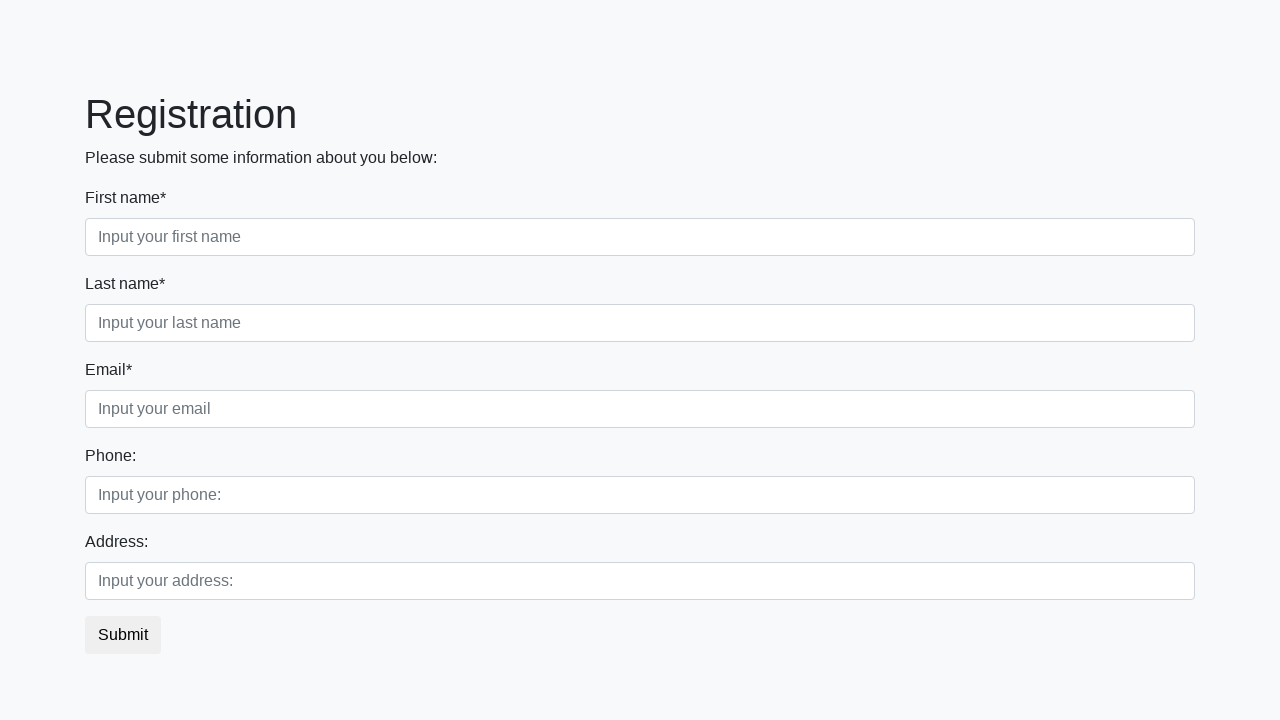

Filled in first name field with 'Ivan' on input[placeholder="Input your first name"]
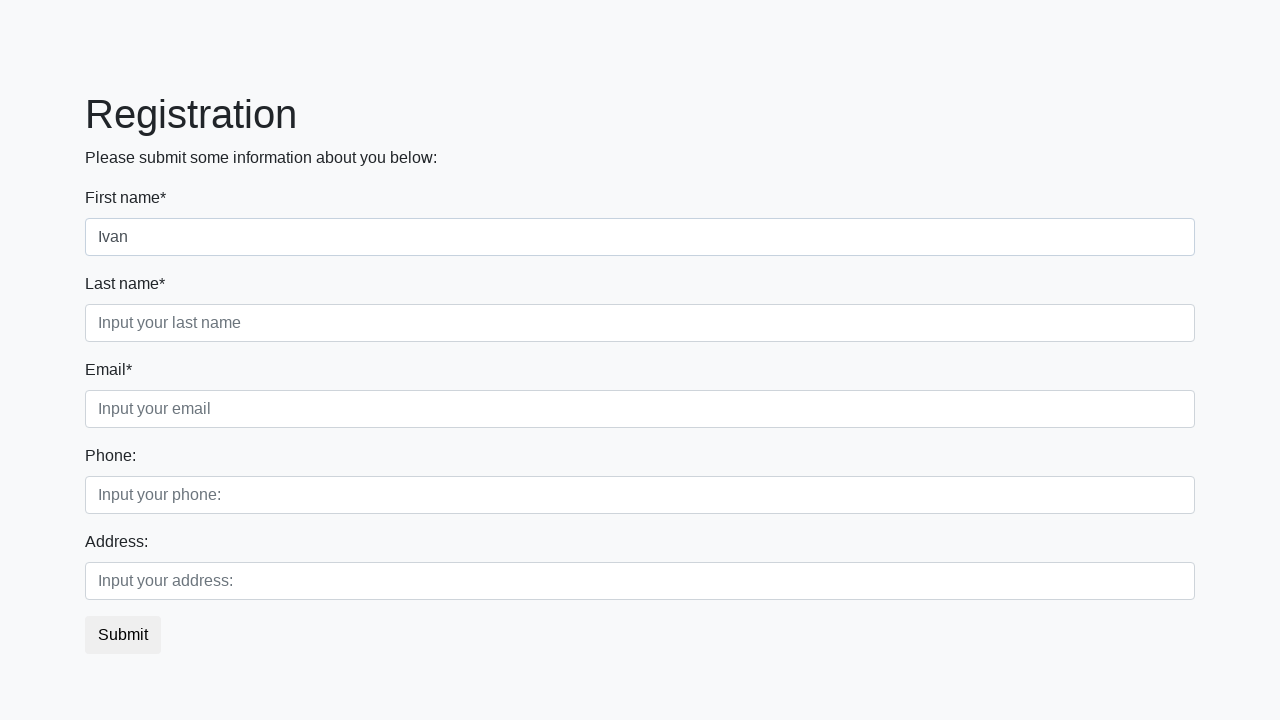

Filled in last name field with 'Yarovoy' on input[placeholder="Input your last name"]
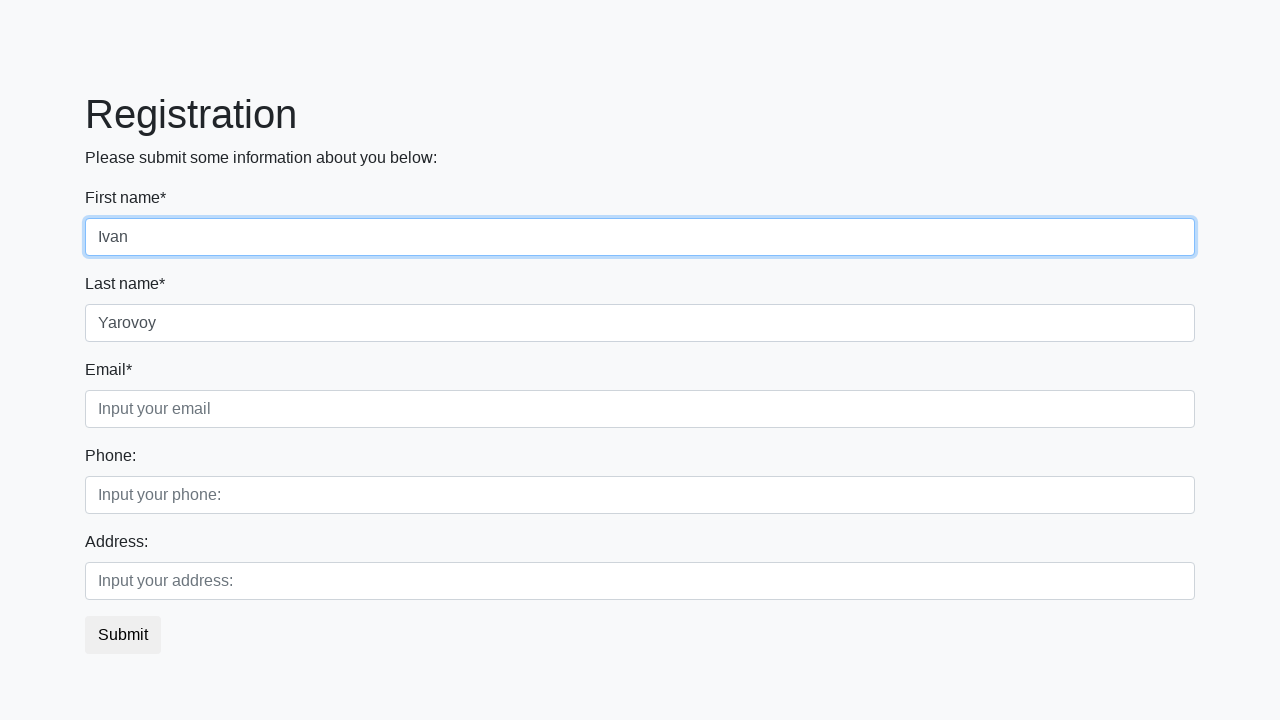

Filled in email field with 'Yarovoy@mail.ru' on input[placeholder="Input your email"]
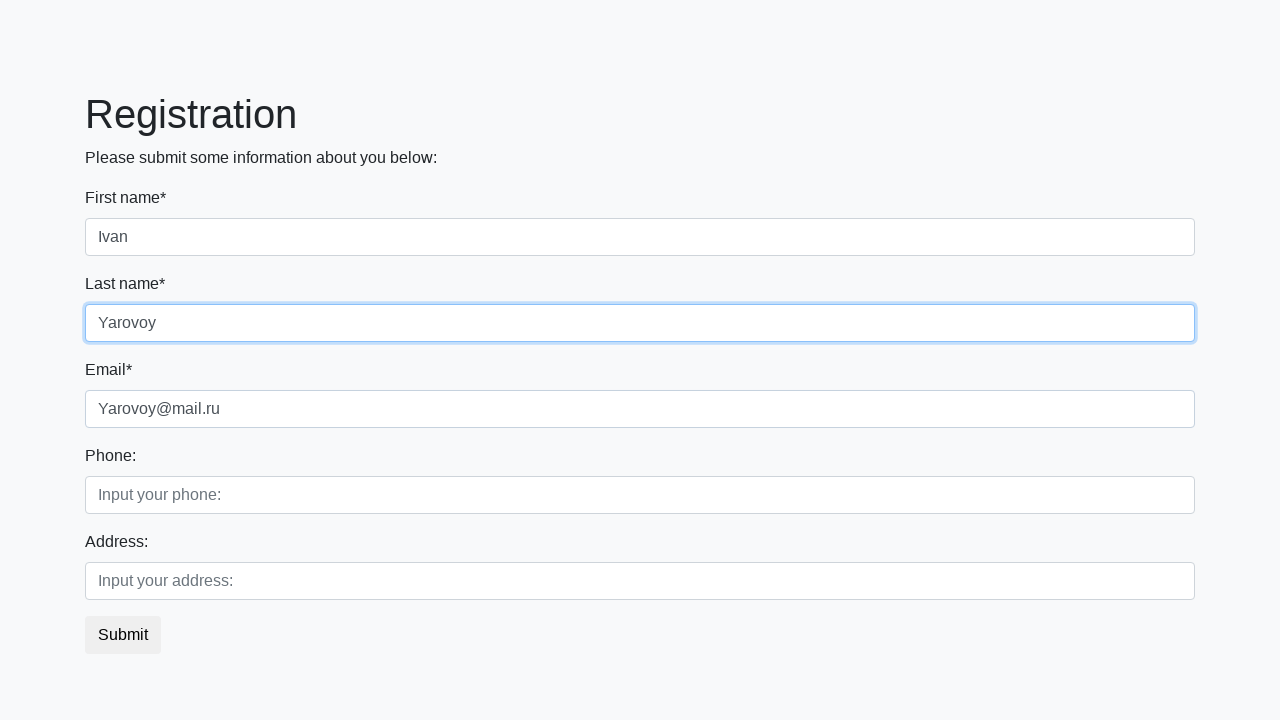

Clicked submit button to register at (123, 635) on button.btn
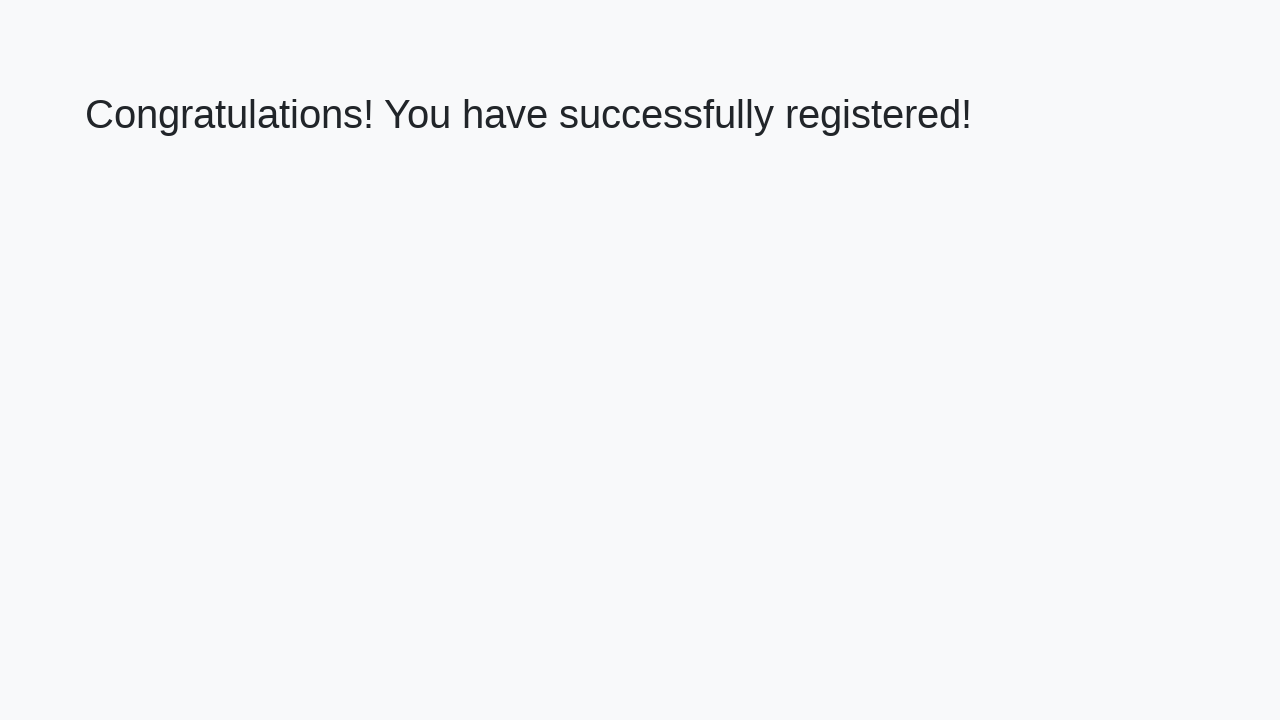

Success message appeared
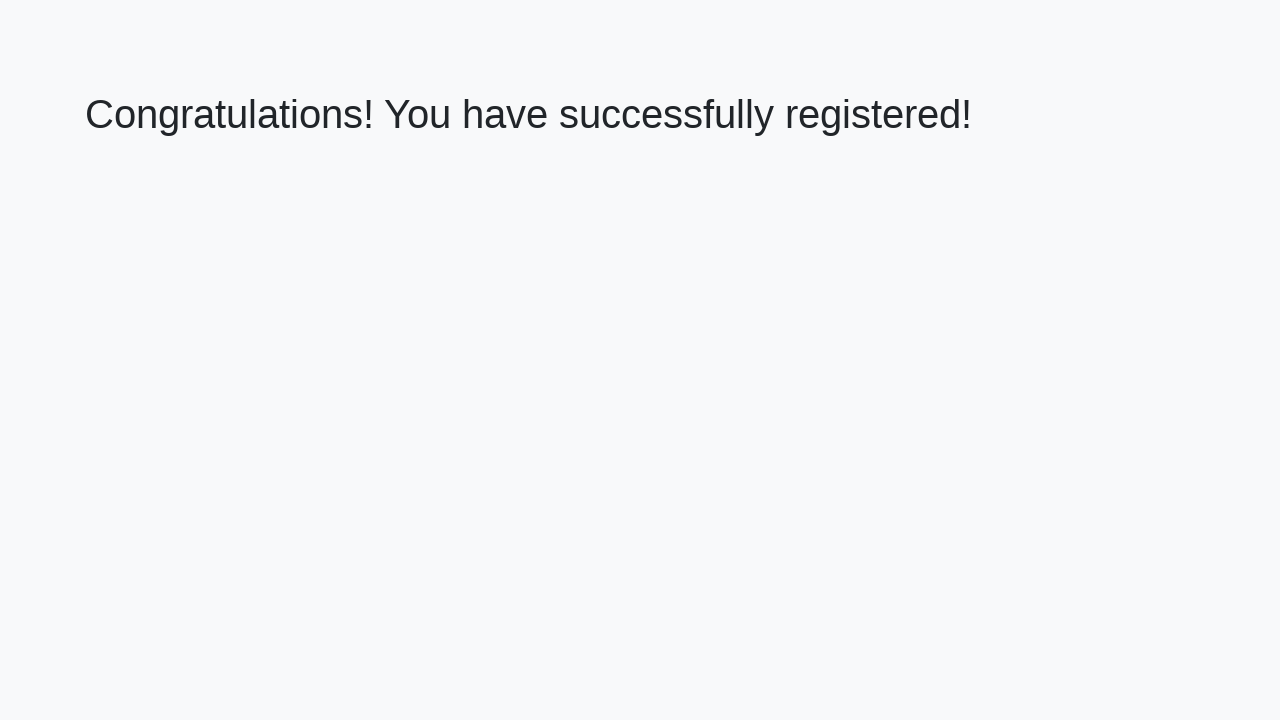

Retrieved success message text
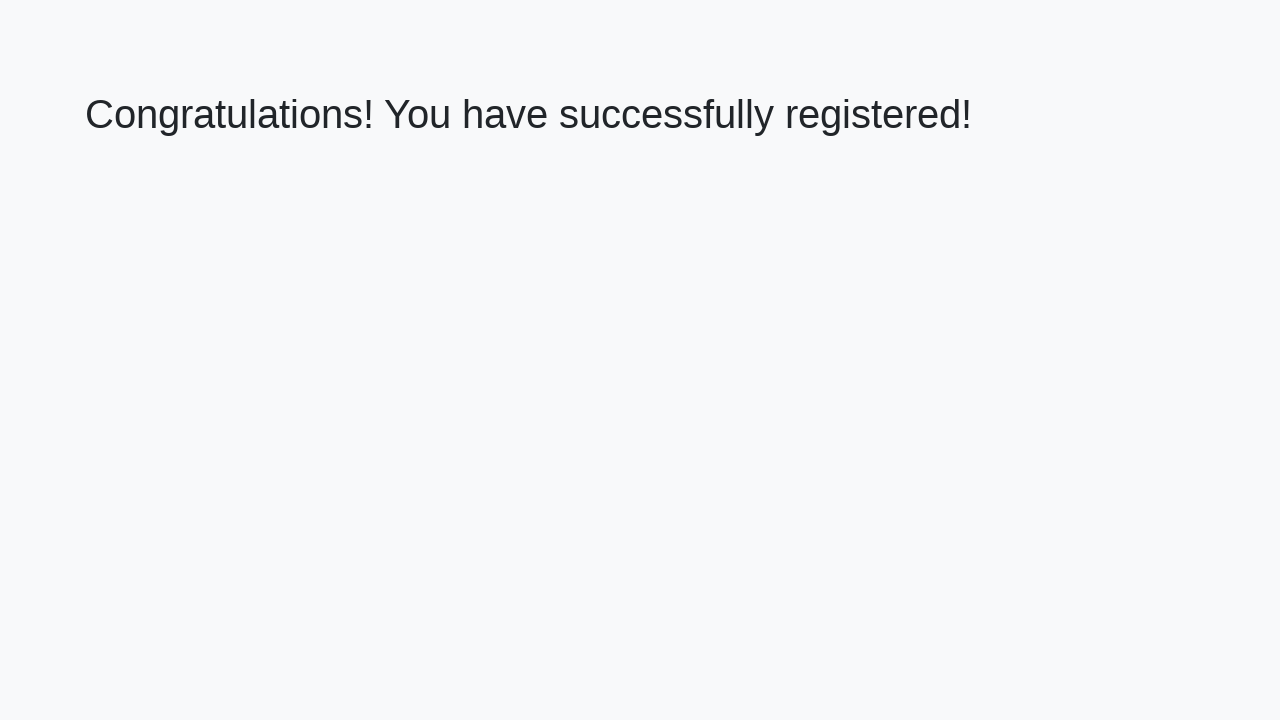

Verified success message: 'Congratulations! You have successfully registered!'
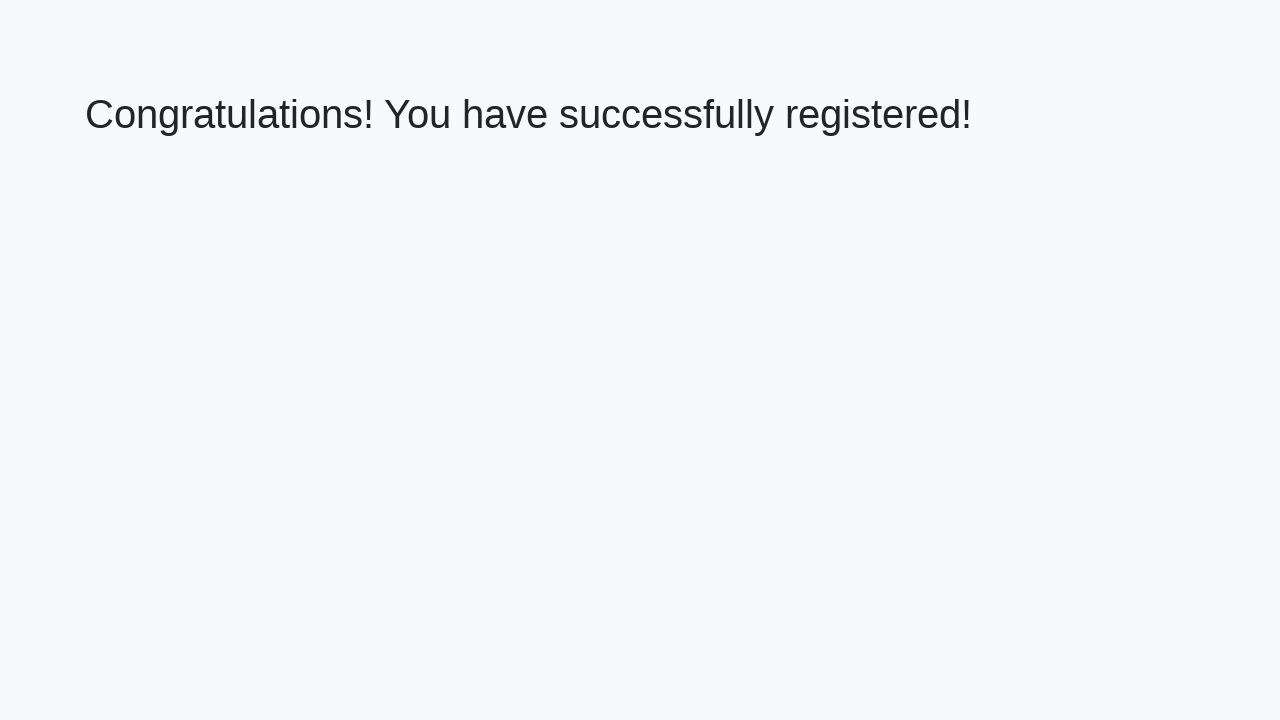

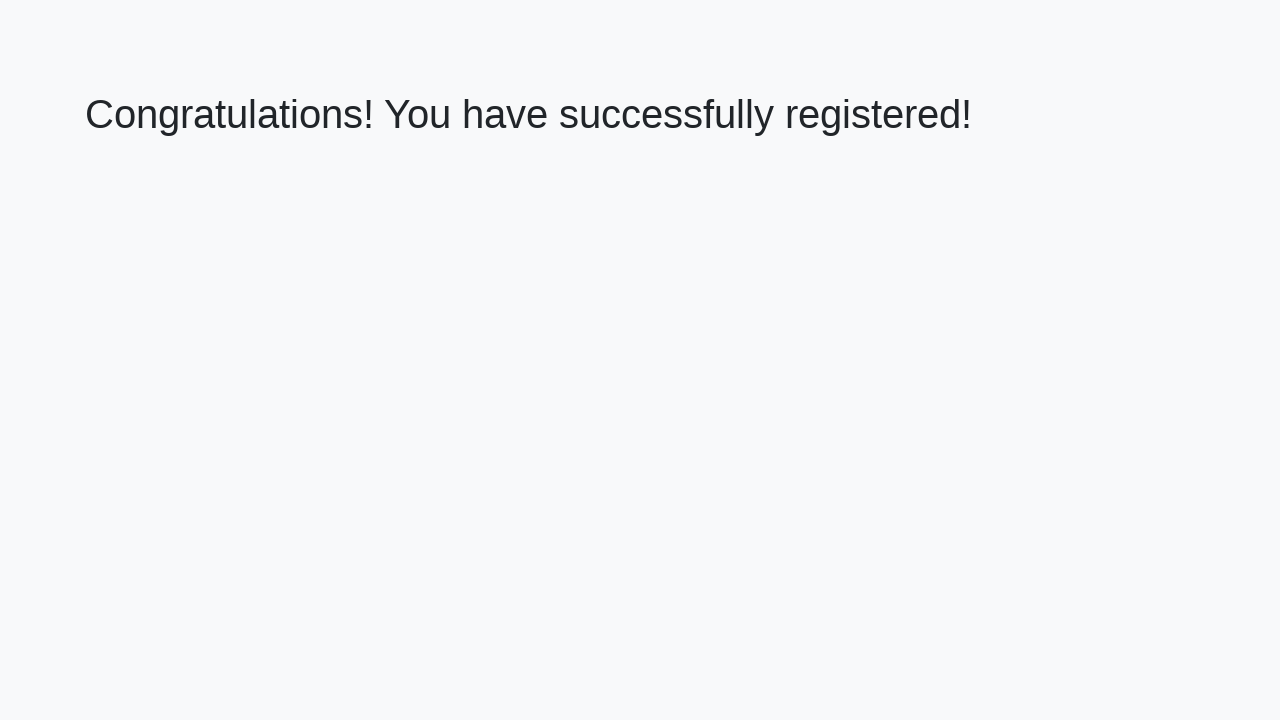